Clicks on the Buttons menu item to open the Buttons section

Starting URL: https://demoqa.com/elements

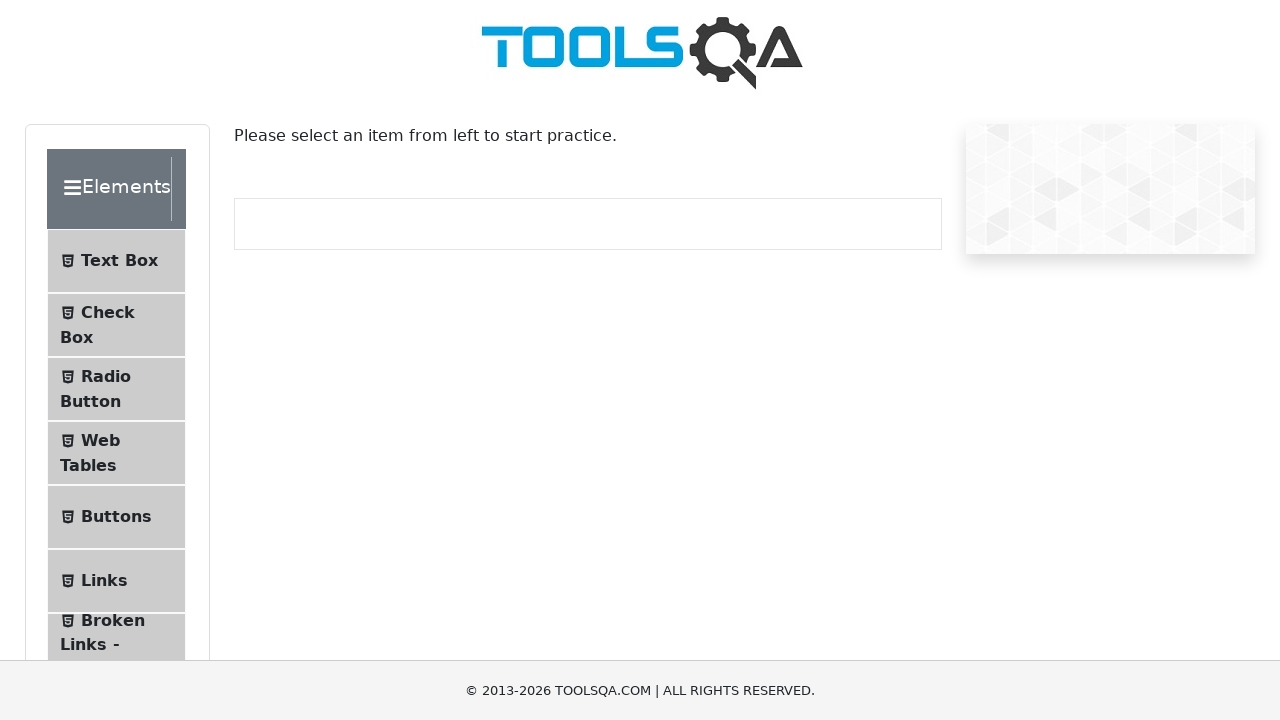

Clicked on the Buttons menu item to open the Buttons section at (116, 517) on internal:text="Buttons"i
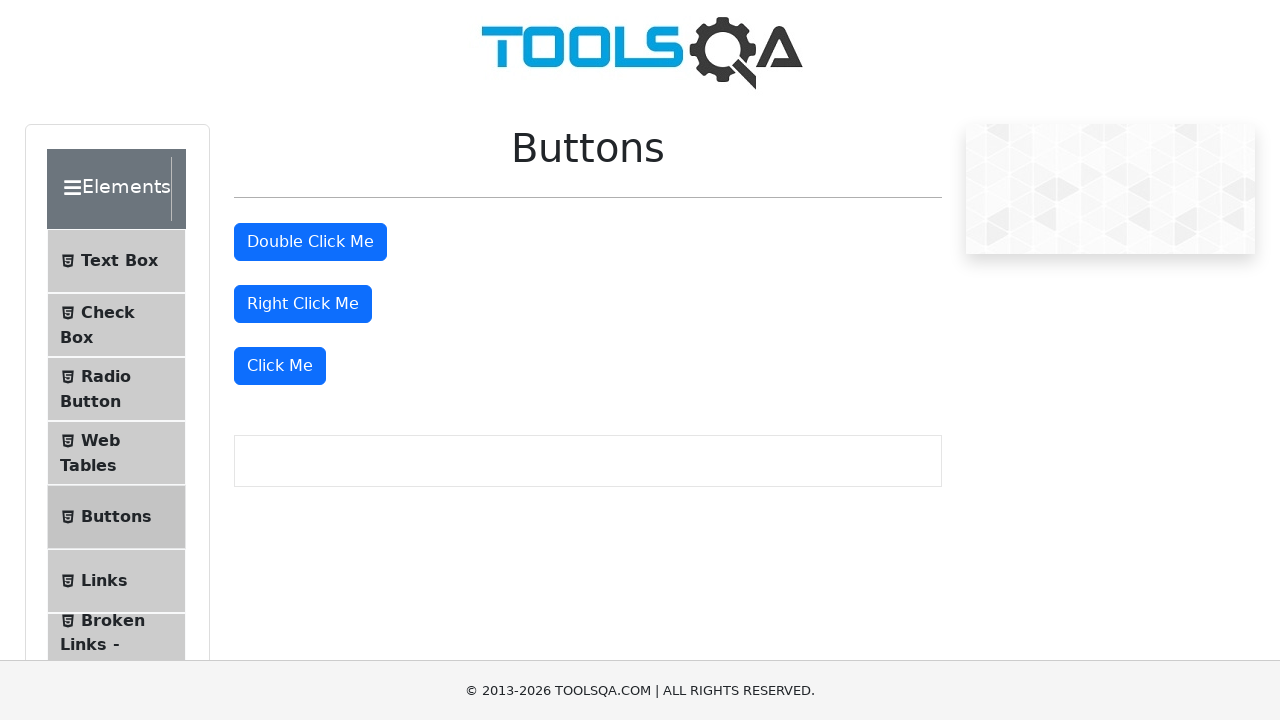

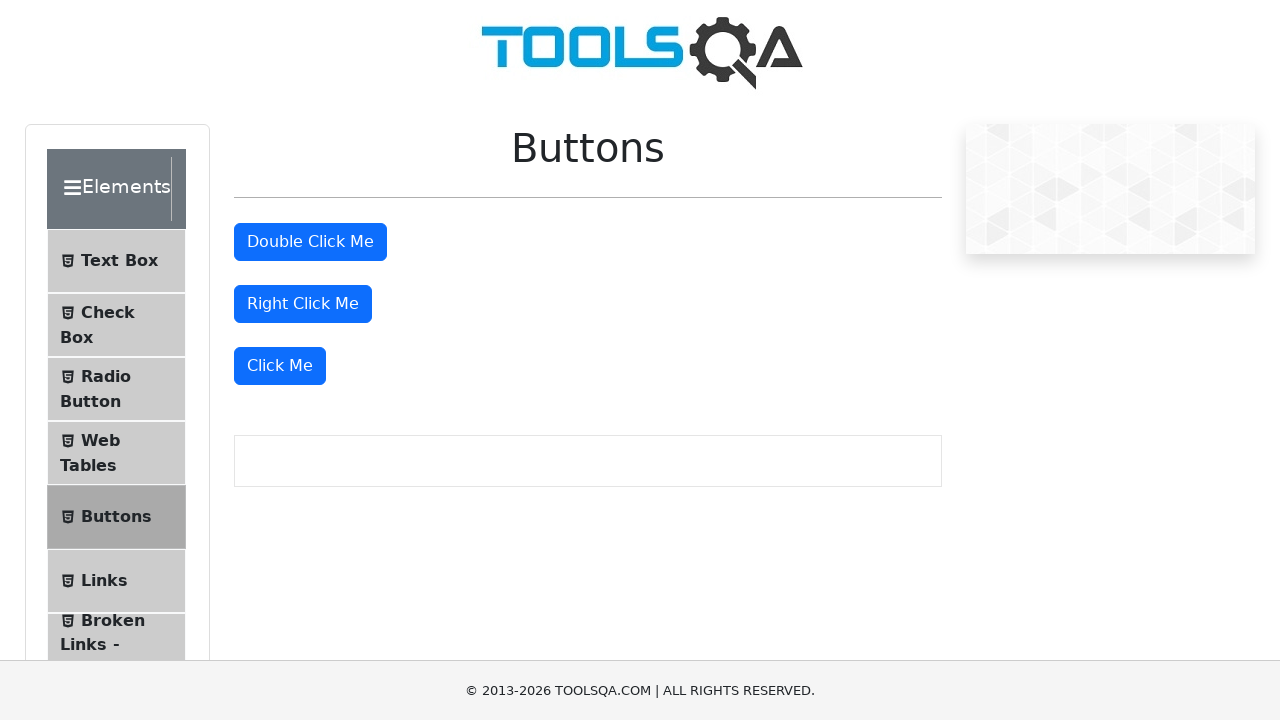